Tests adding a timer by clicking the "Add timer" button and verifying a timer element appears

Starting URL: https://lejonmanen.github.io/timer-vue/

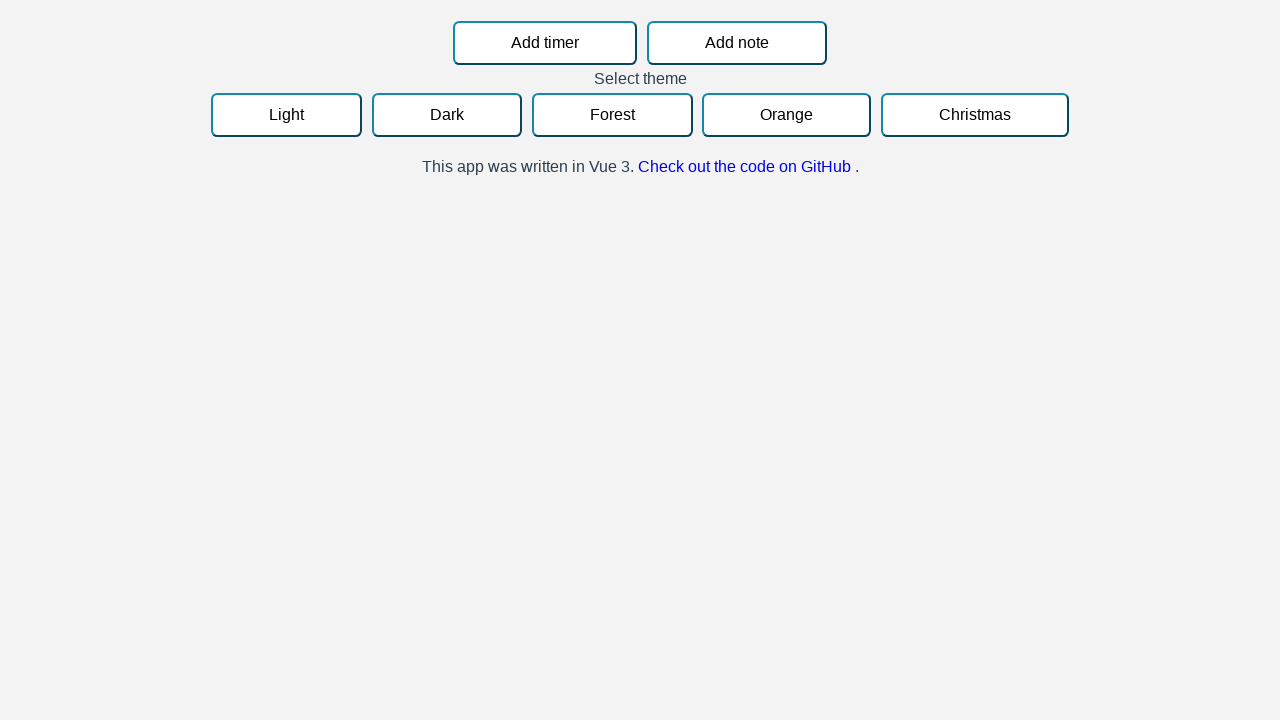

Navigated to Timer Vue application
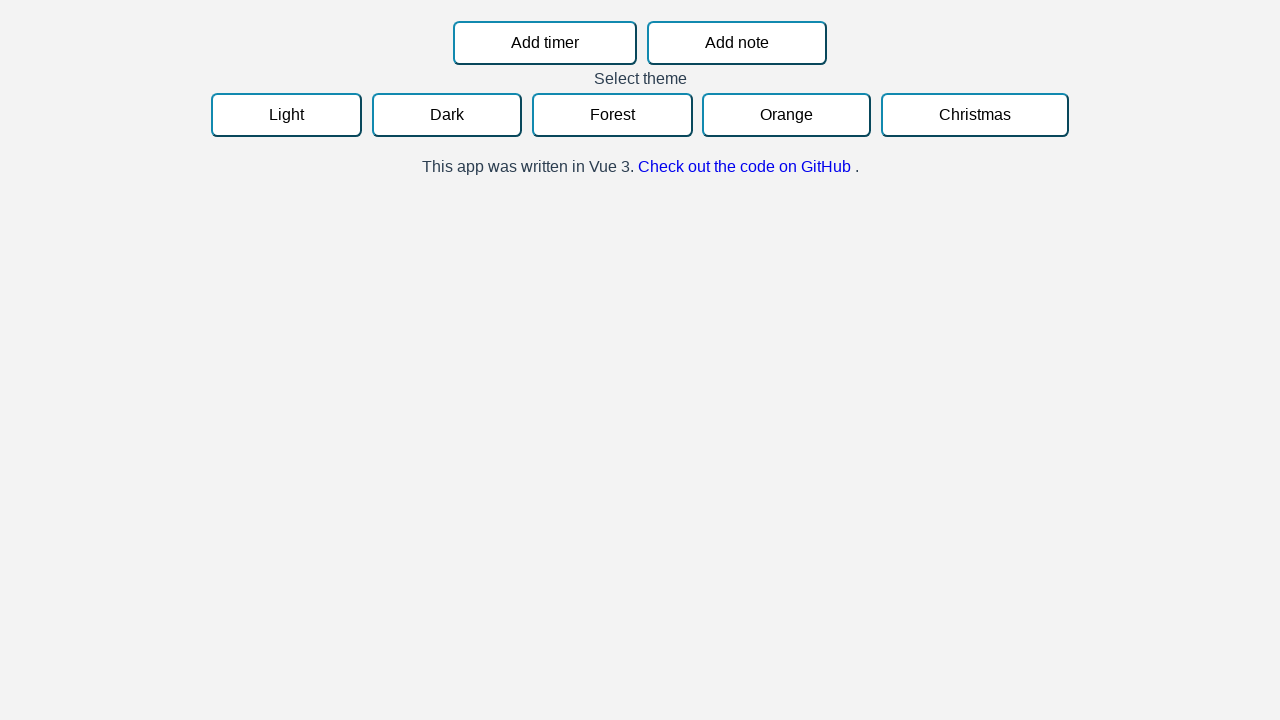

Located the 'Add timer' button
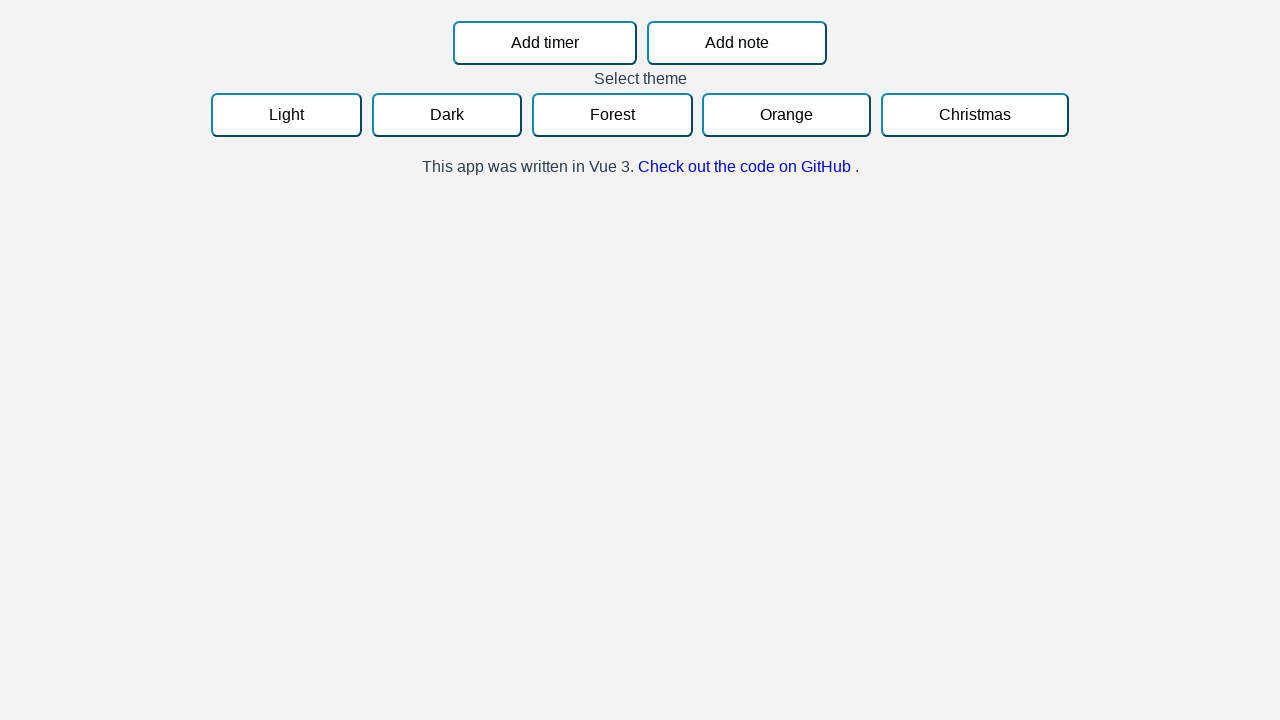

Clicked the 'Add timer' button at (545, 43) on internal:role=button >> internal:text=/Add timer/
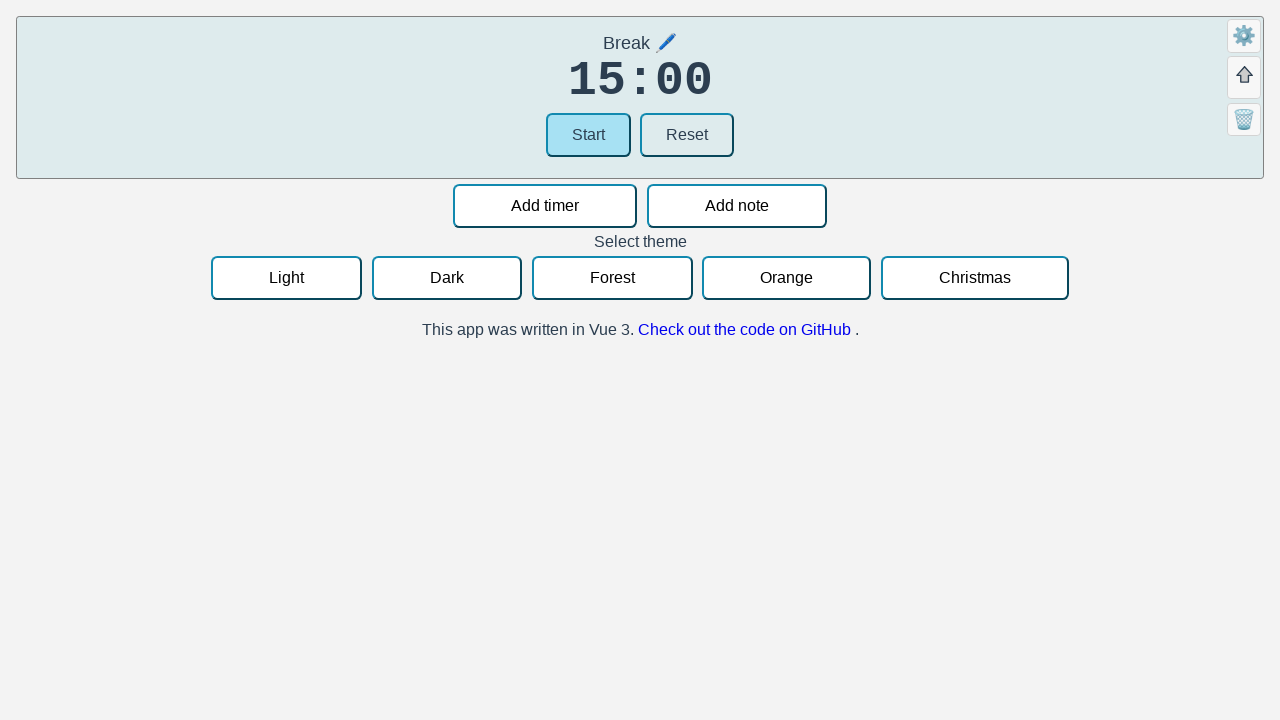

Located timer element
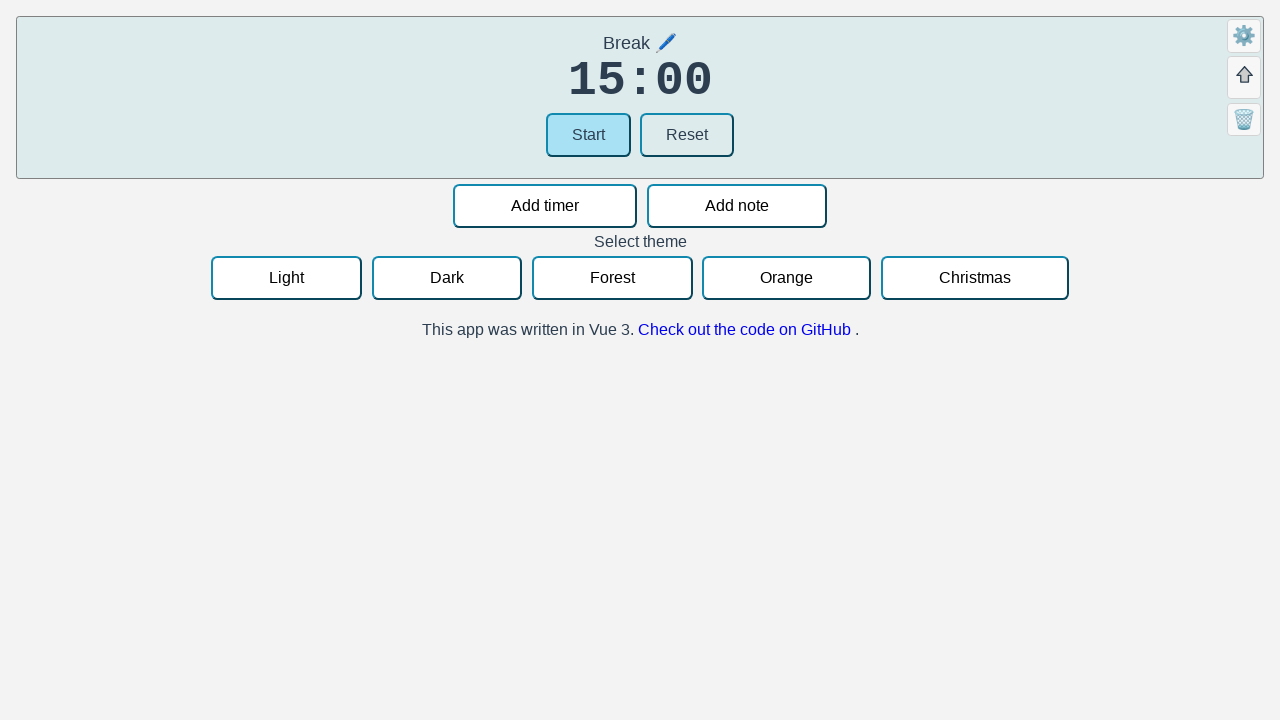

Verified that exactly 1 timer element is present
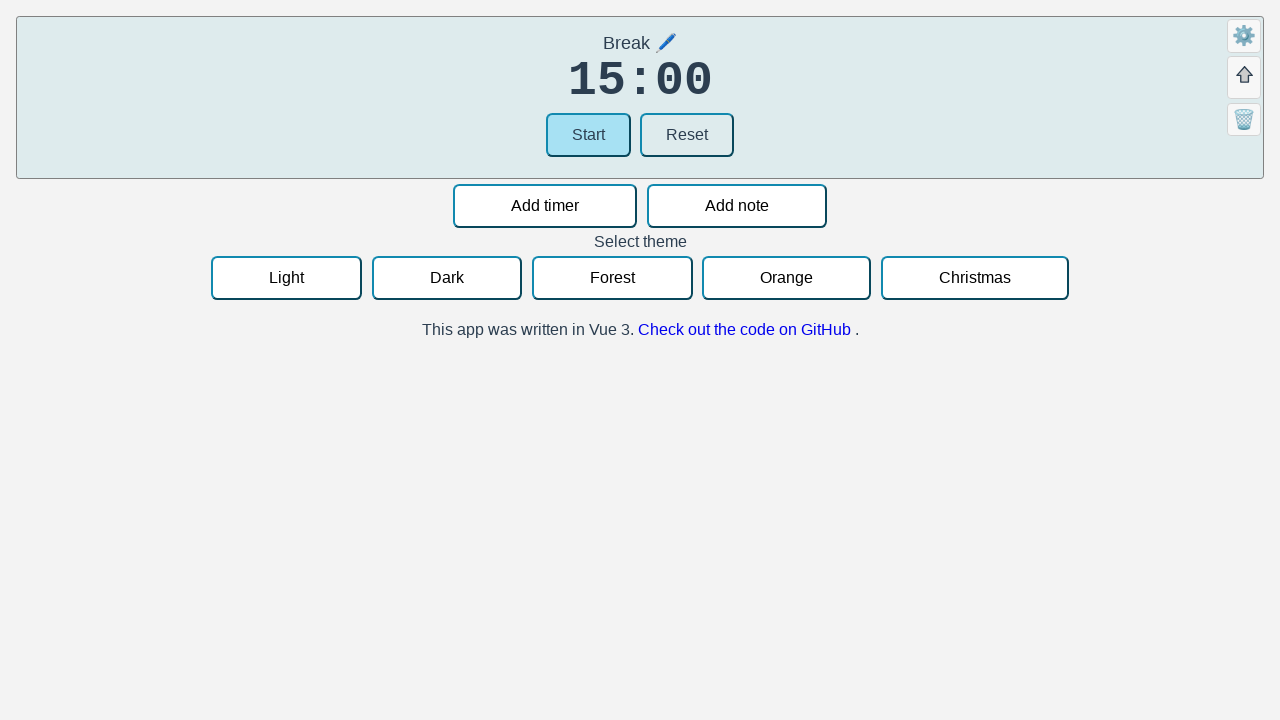

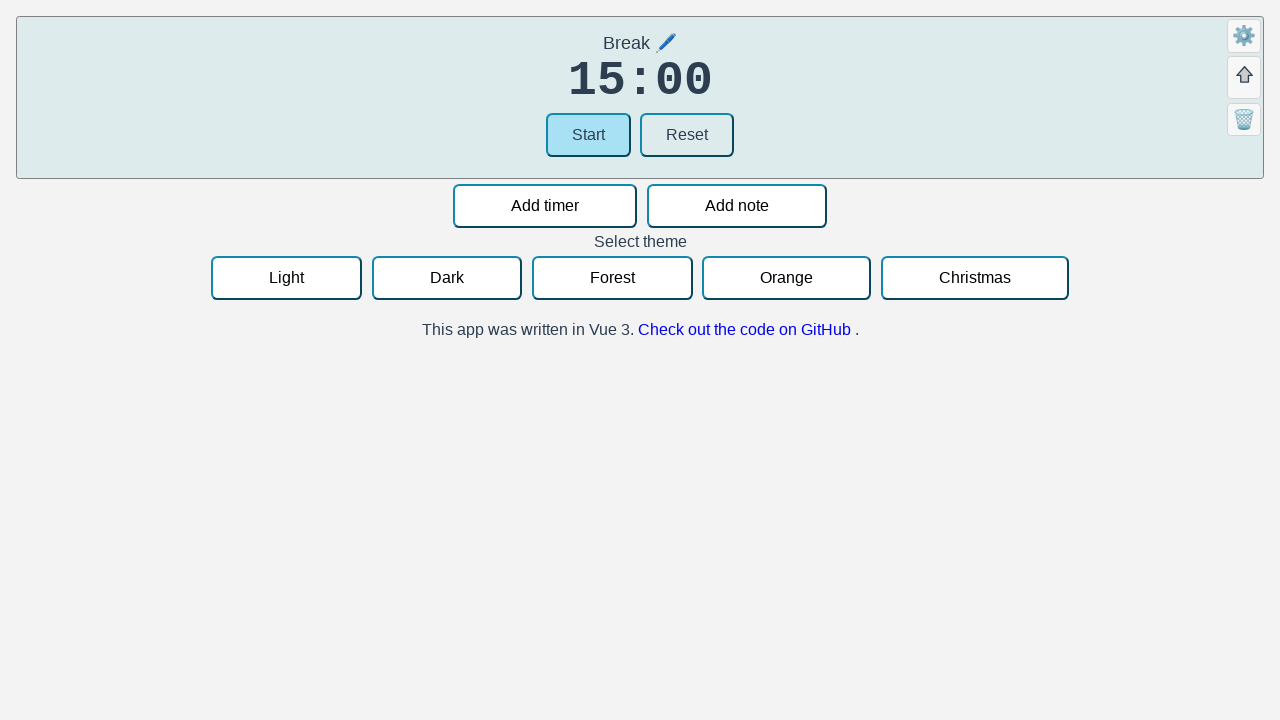